Tests static dropdown selection functionality by selecting options using three different methods: by visible text, by index, and by value.

Starting URL: https://www.rahulshettyacademy.com/AutomationPractice/

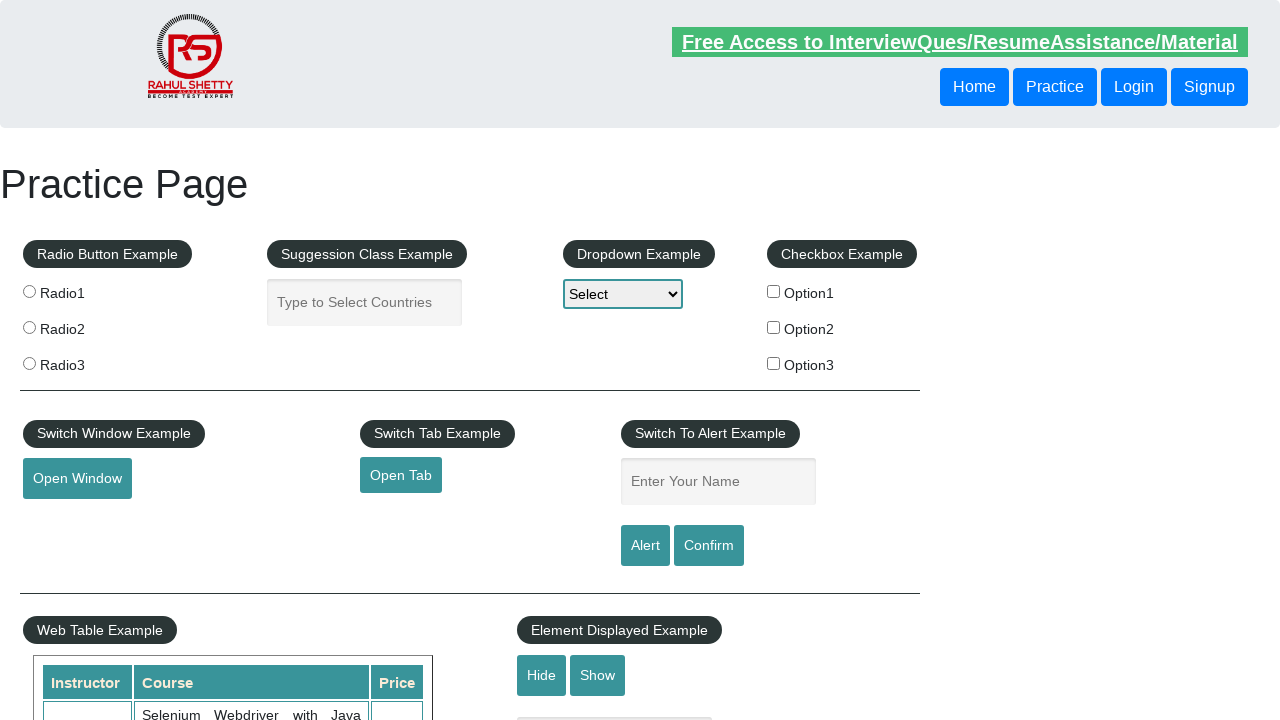

Selected 'Option3' from dropdown by visible text on #dropdown-class-example
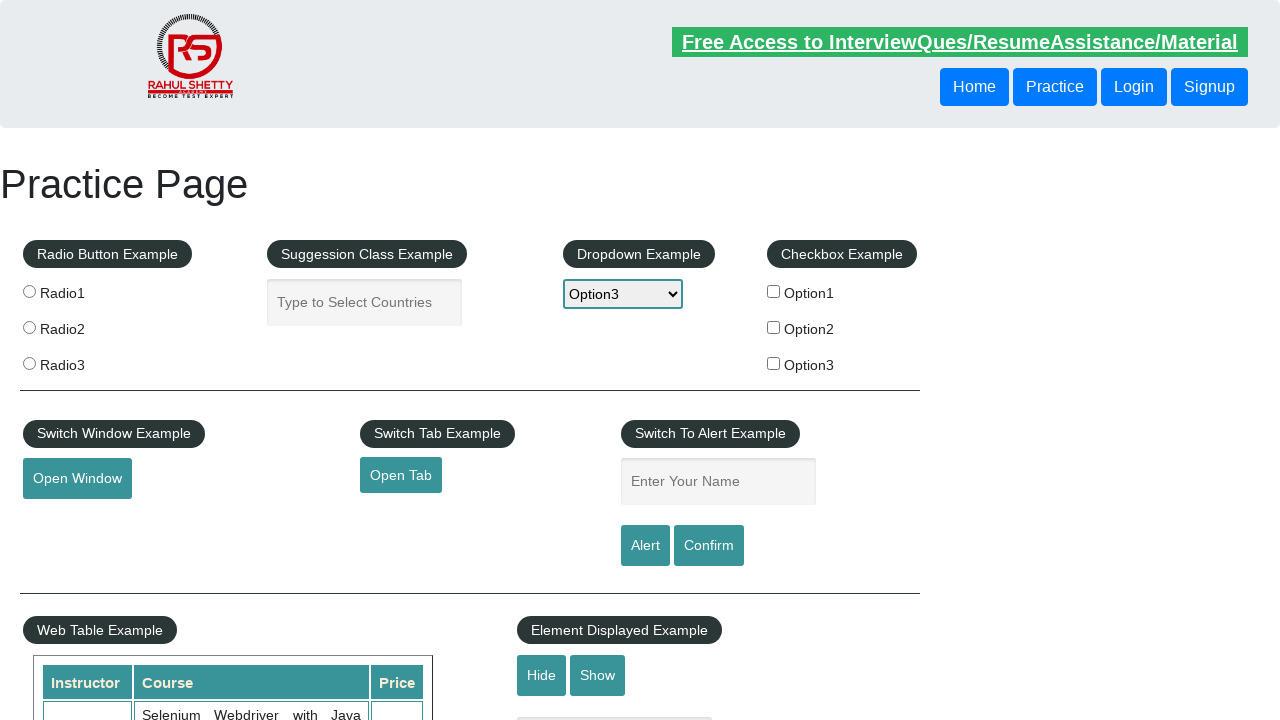

Selected option at index 2 (Option2) from dropdown on #dropdown-class-example
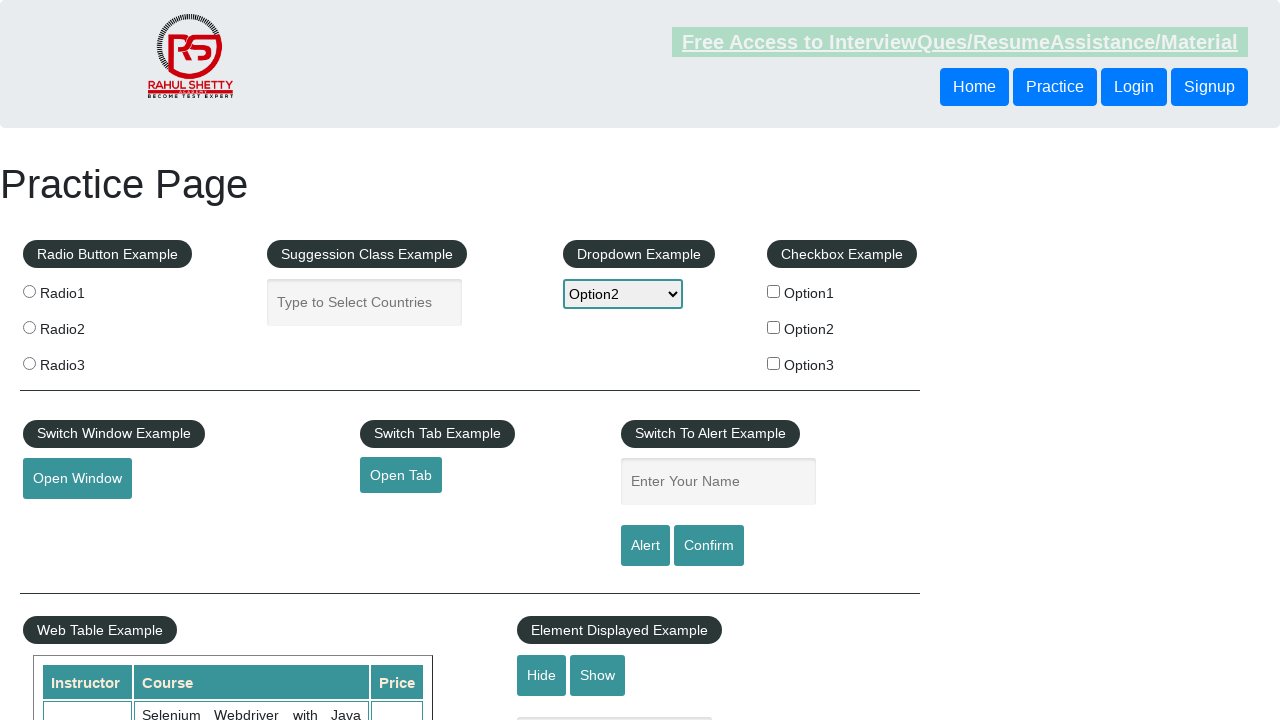

Selected option with value 'option1' from dropdown on #dropdown-class-example
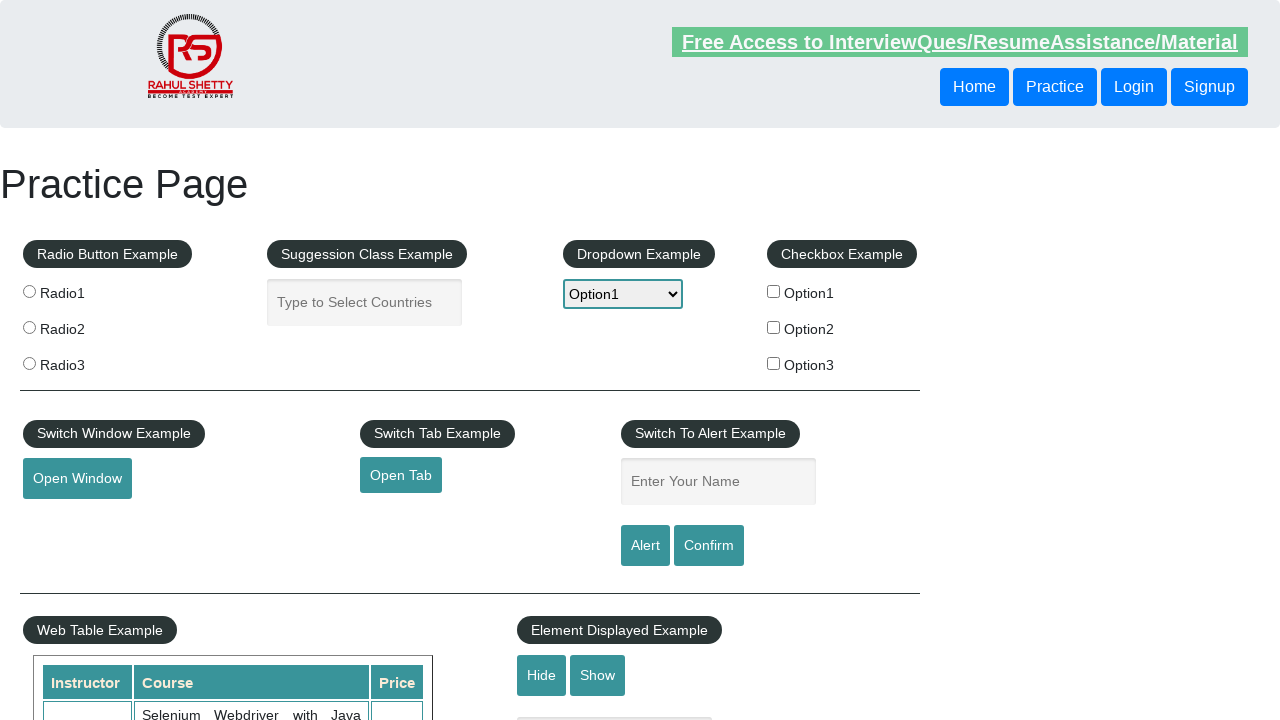

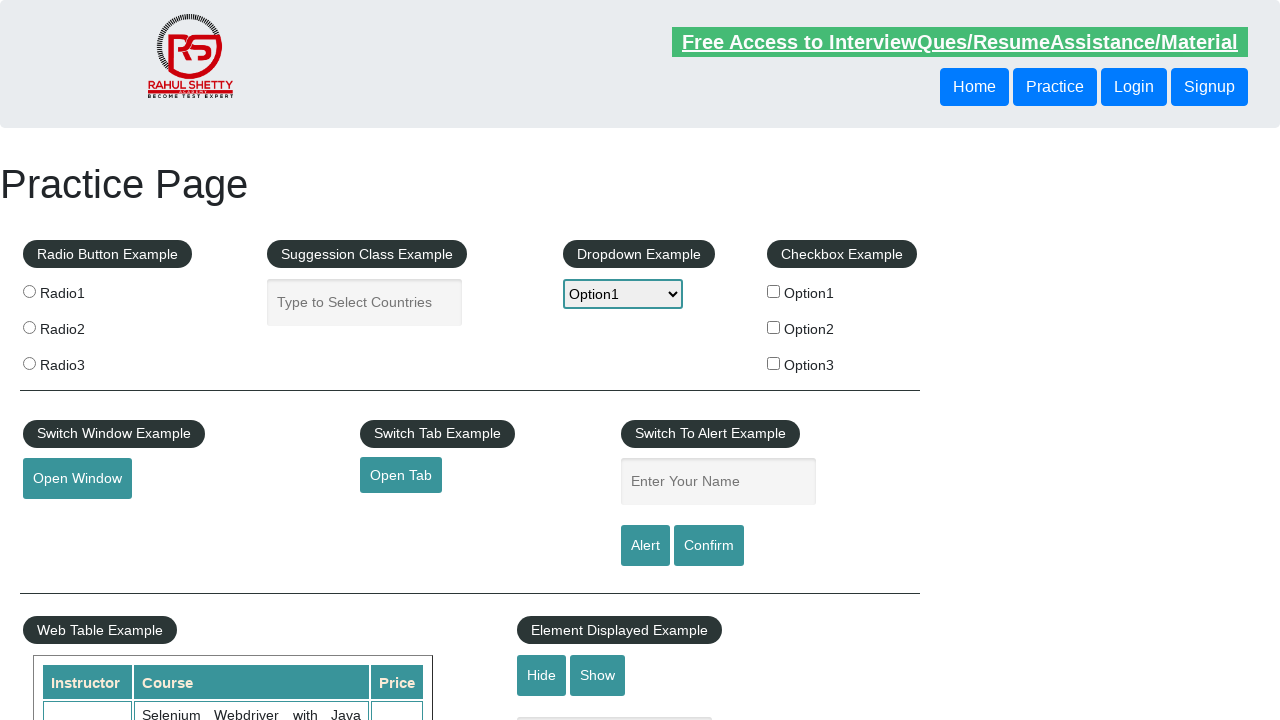